Tests adding and removing elements by clicking the Add Element button 5 times, then clicking each Delete button to remove the added elements

Starting URL: https://the-internet.herokuapp.com/add_remove_elements/

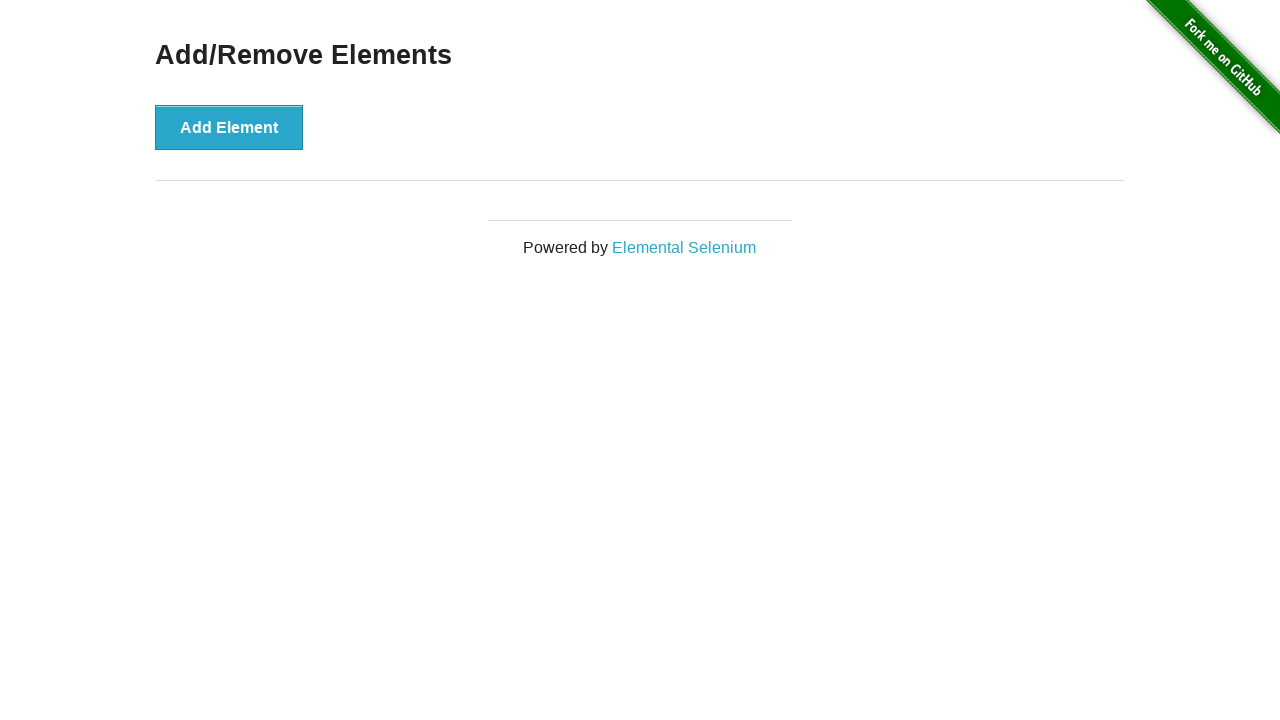

Clicked Add Element button (iteration 1/5) at (229, 127) on button[onclick='addElement()']
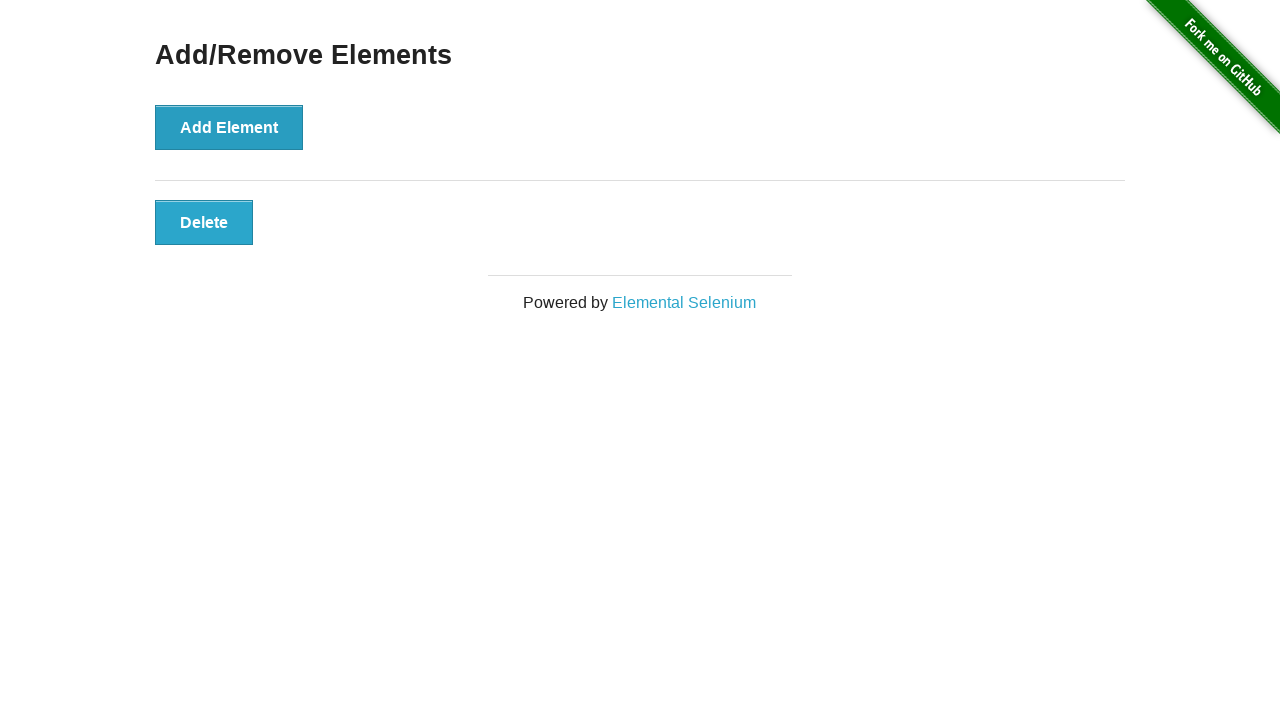

Clicked Add Element button (iteration 2/5) at (229, 127) on button[onclick='addElement()']
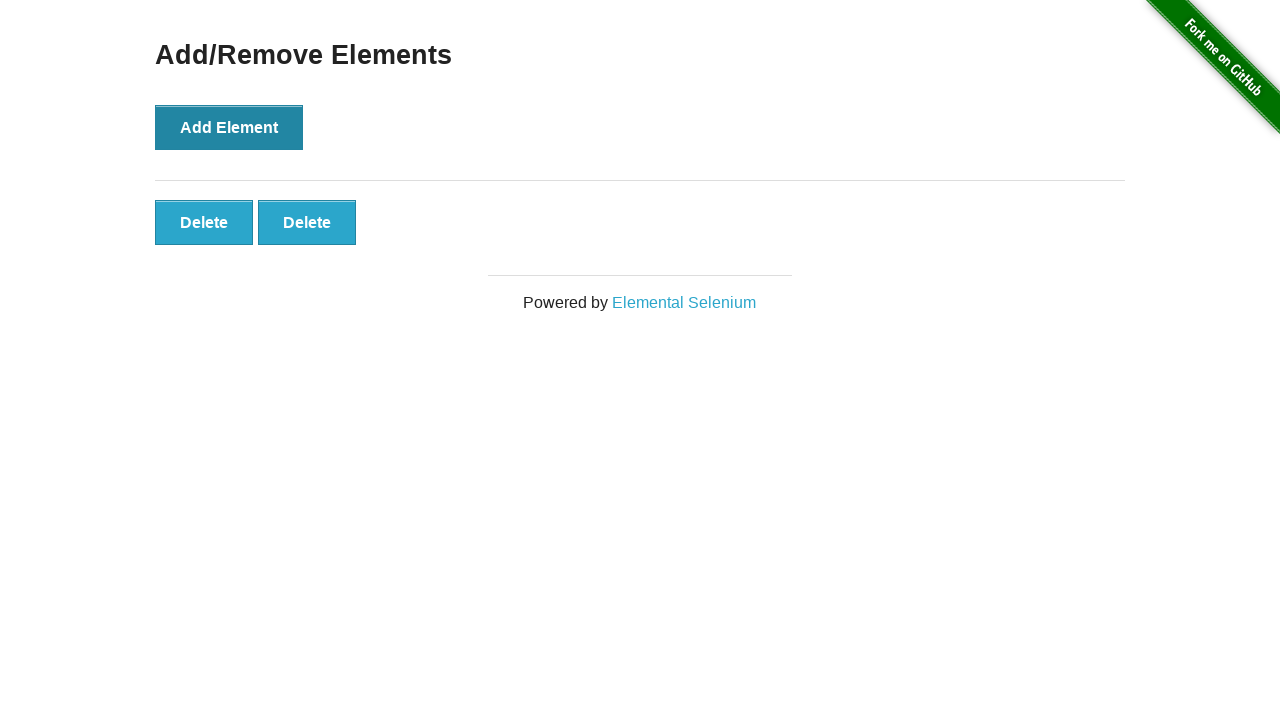

Clicked Add Element button (iteration 3/5) at (229, 127) on button[onclick='addElement()']
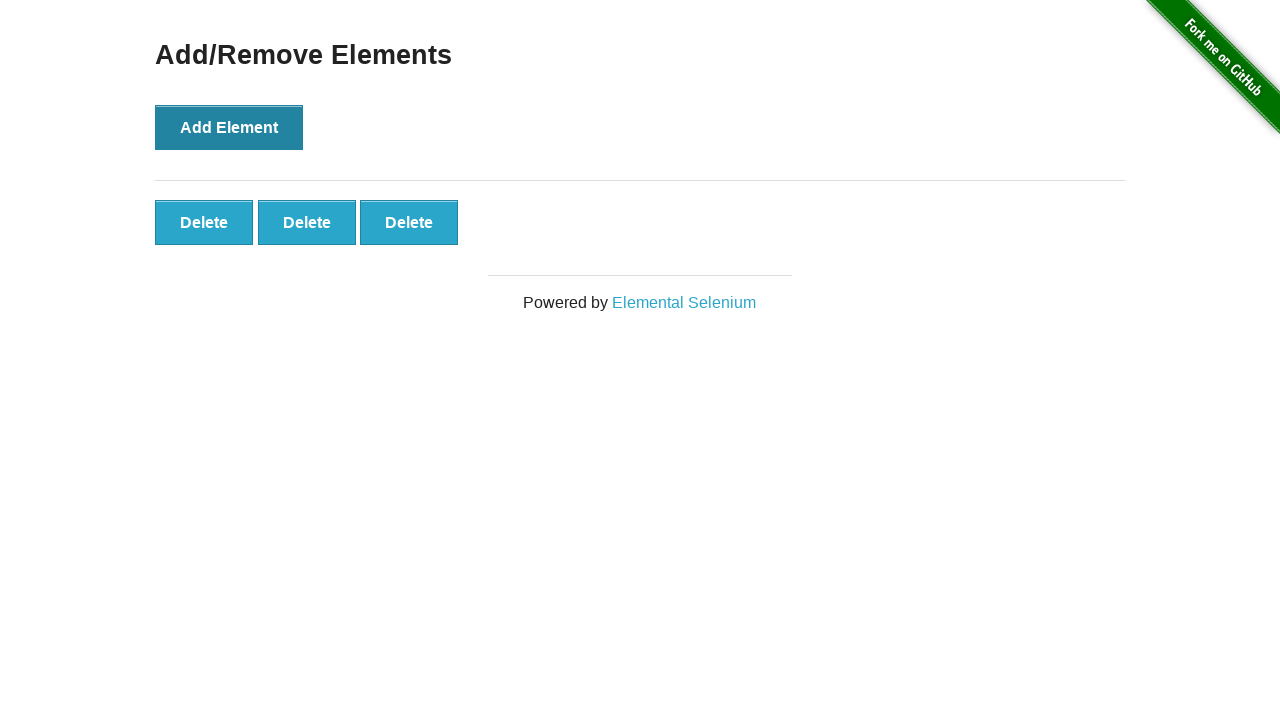

Clicked Add Element button (iteration 4/5) at (229, 127) on button[onclick='addElement()']
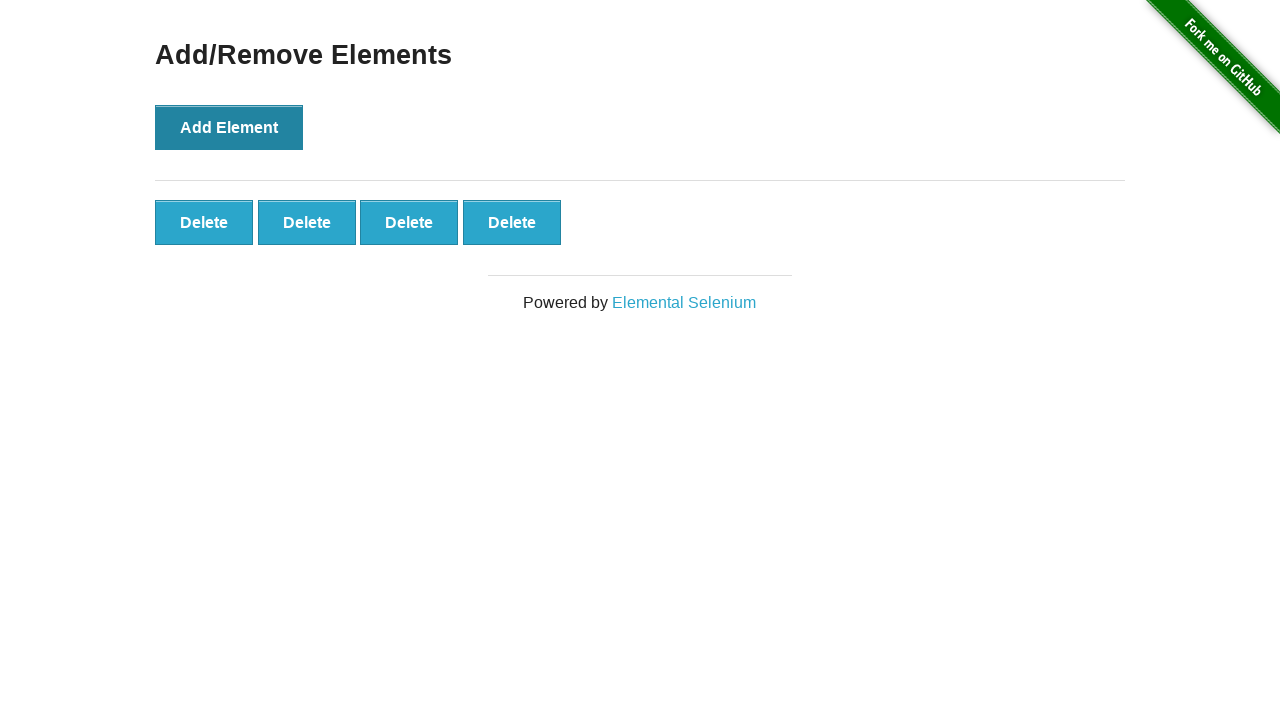

Clicked Add Element button (iteration 5/5) at (229, 127) on button[onclick='addElement()']
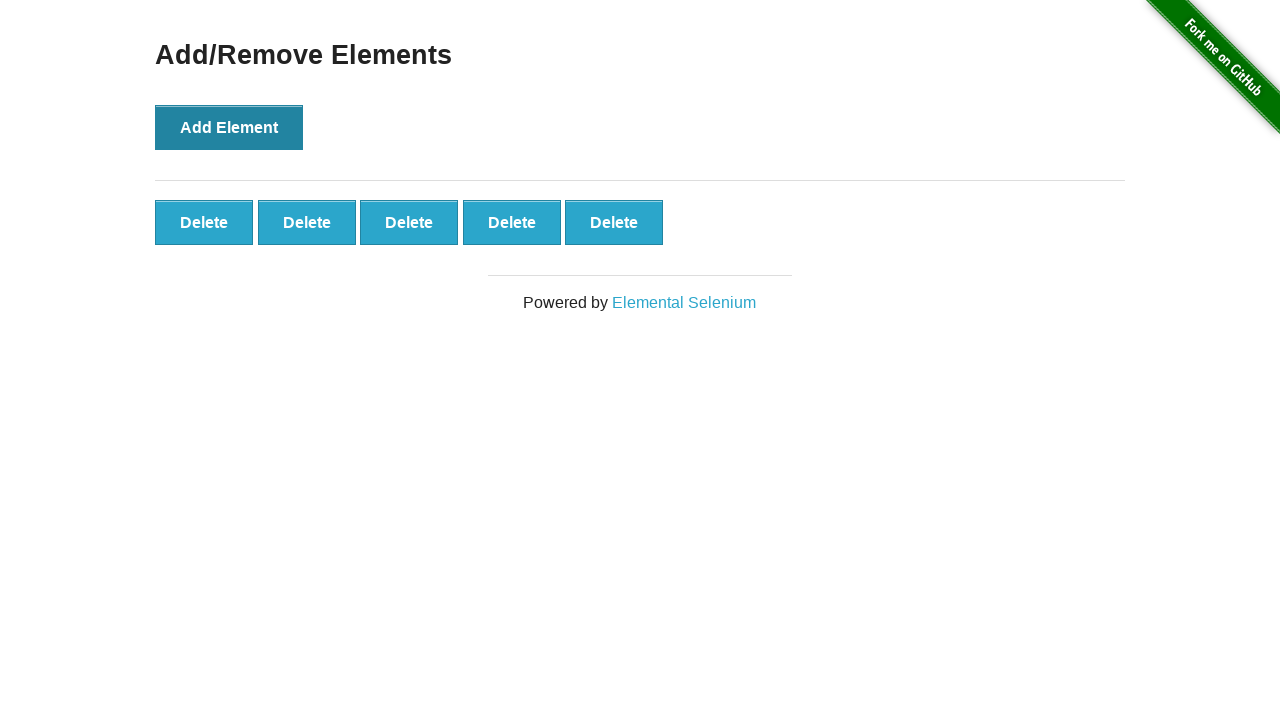

Delete buttons appeared after adding 5 elements
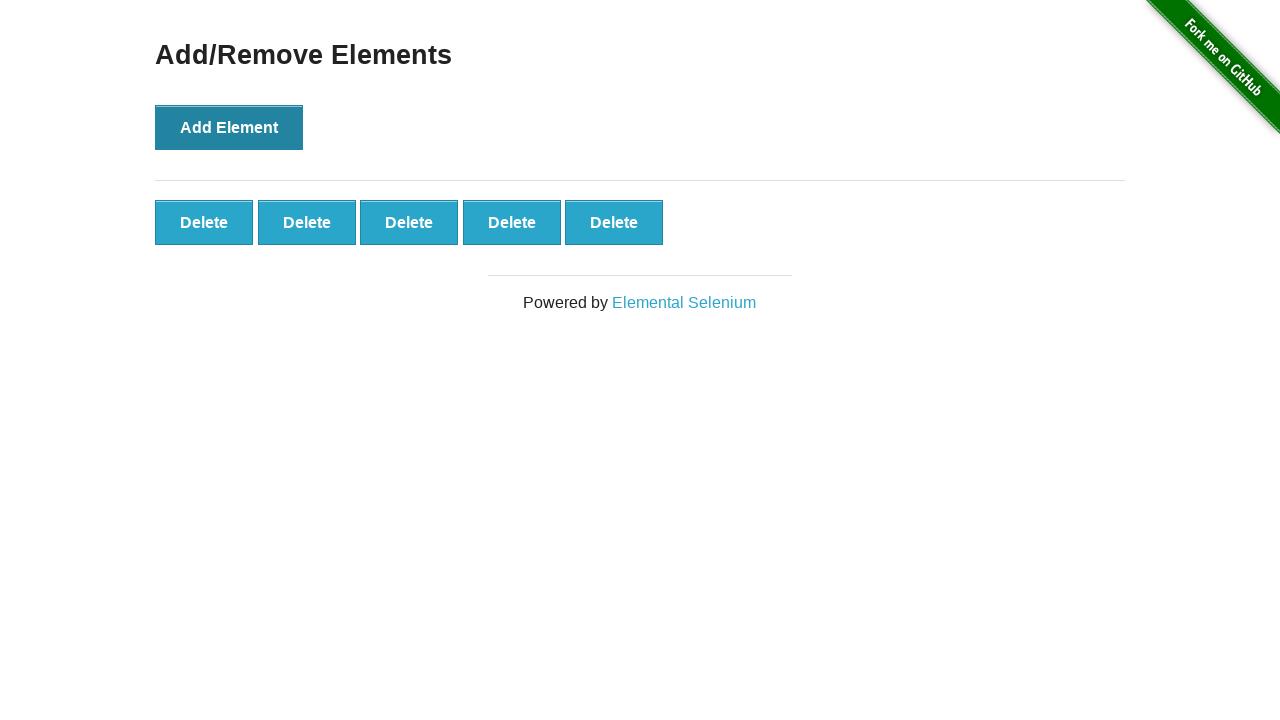

Clicked Delete button to remove element (iteration 1/5) at (204, 222) on .added-manually
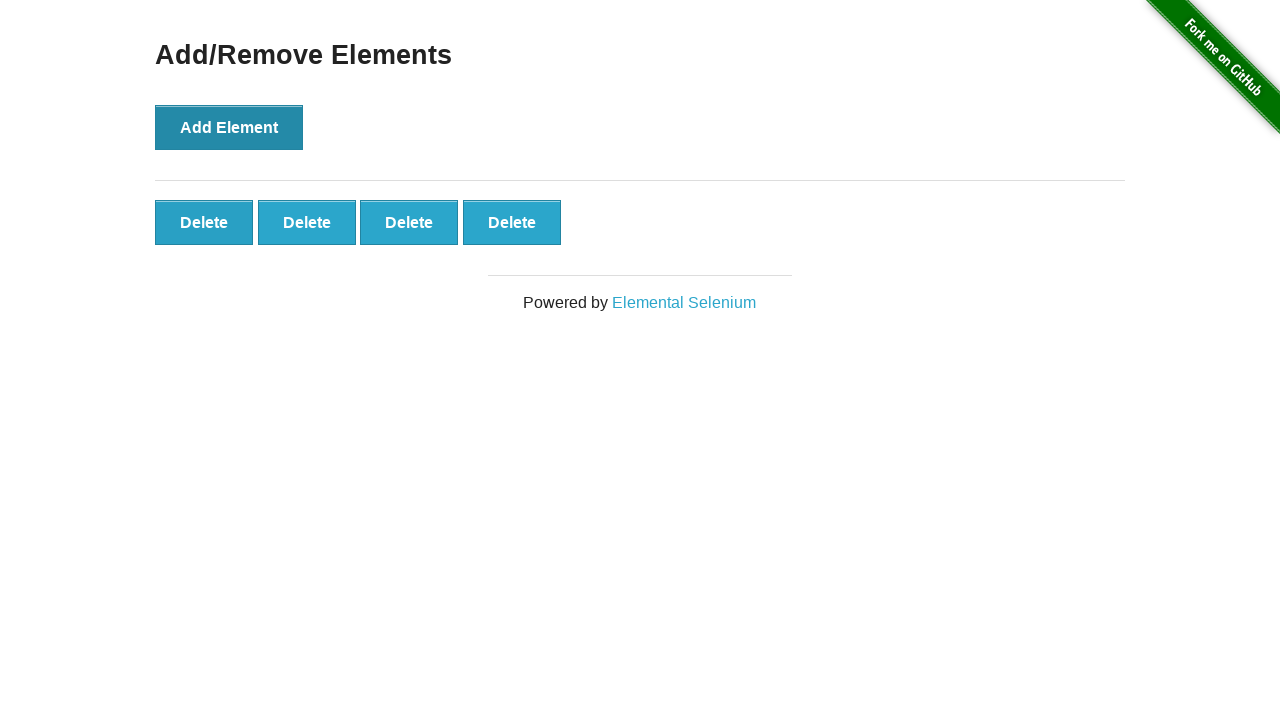

Clicked Delete button to remove element (iteration 2/5) at (204, 222) on .added-manually
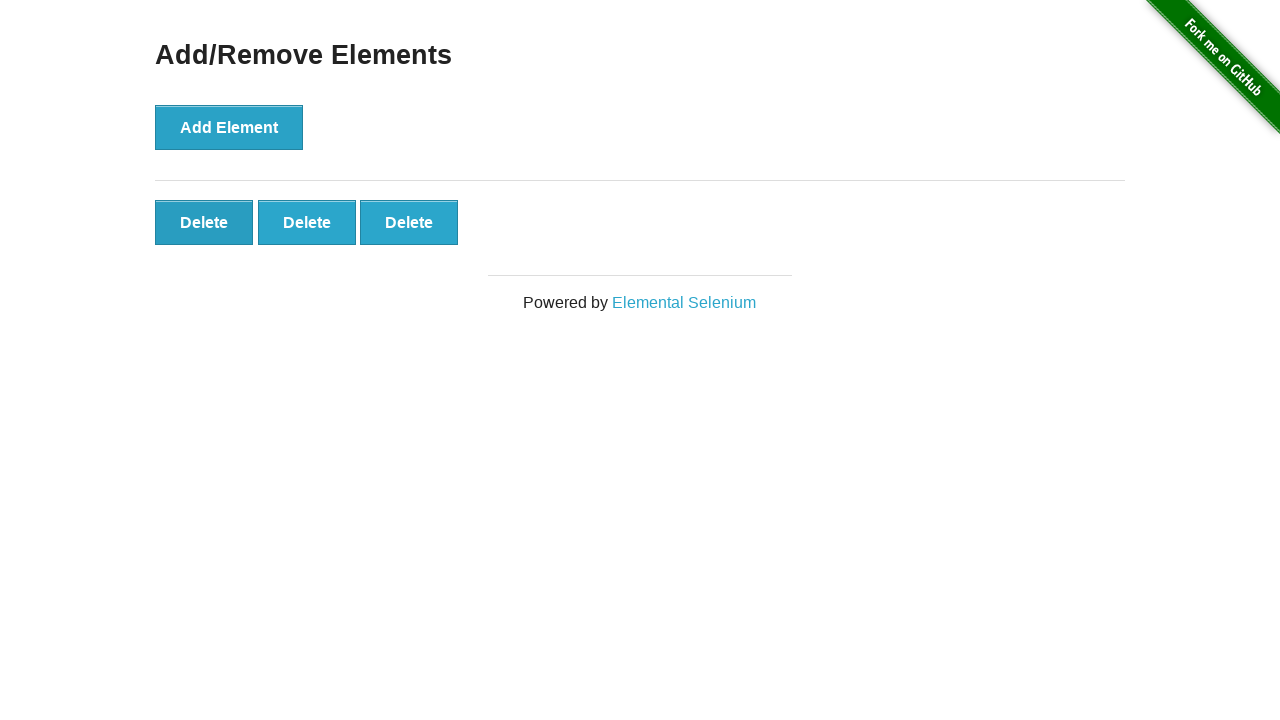

Clicked Delete button to remove element (iteration 3/5) at (204, 222) on .added-manually
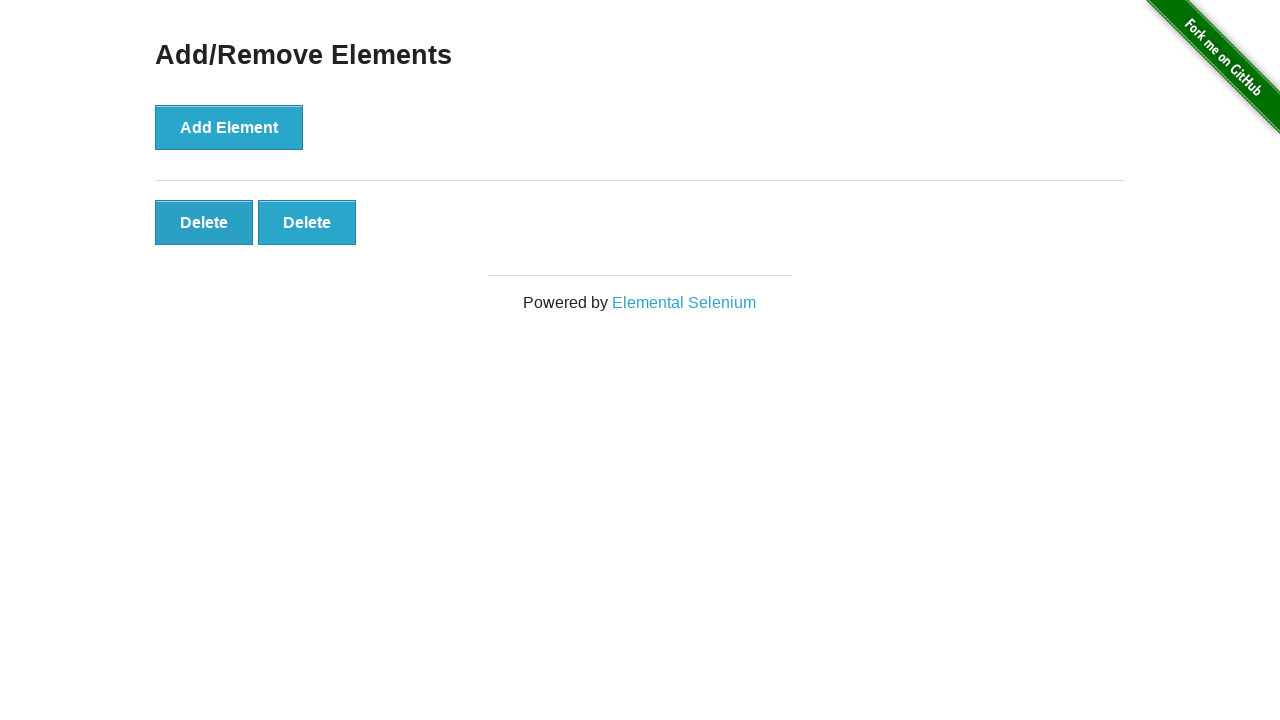

Clicked Delete button to remove element (iteration 4/5) at (204, 222) on .added-manually
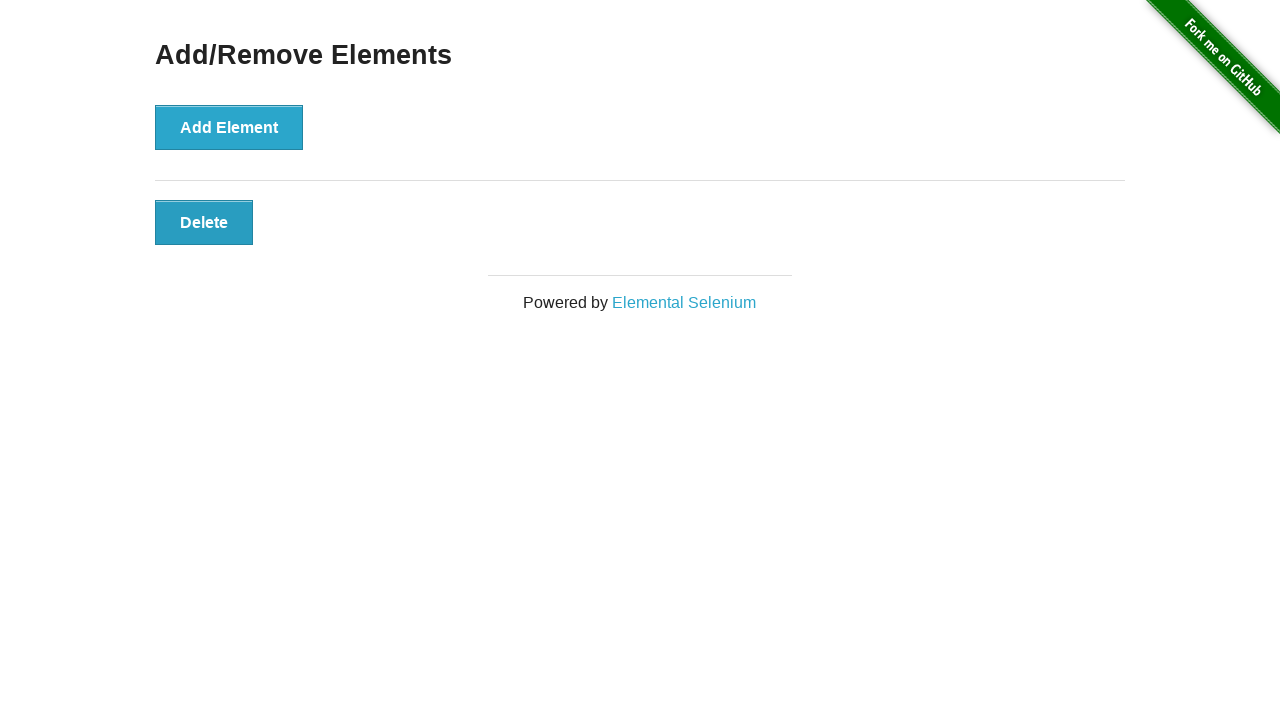

Clicked Delete button to remove element (iteration 5/5) at (204, 222) on .added-manually
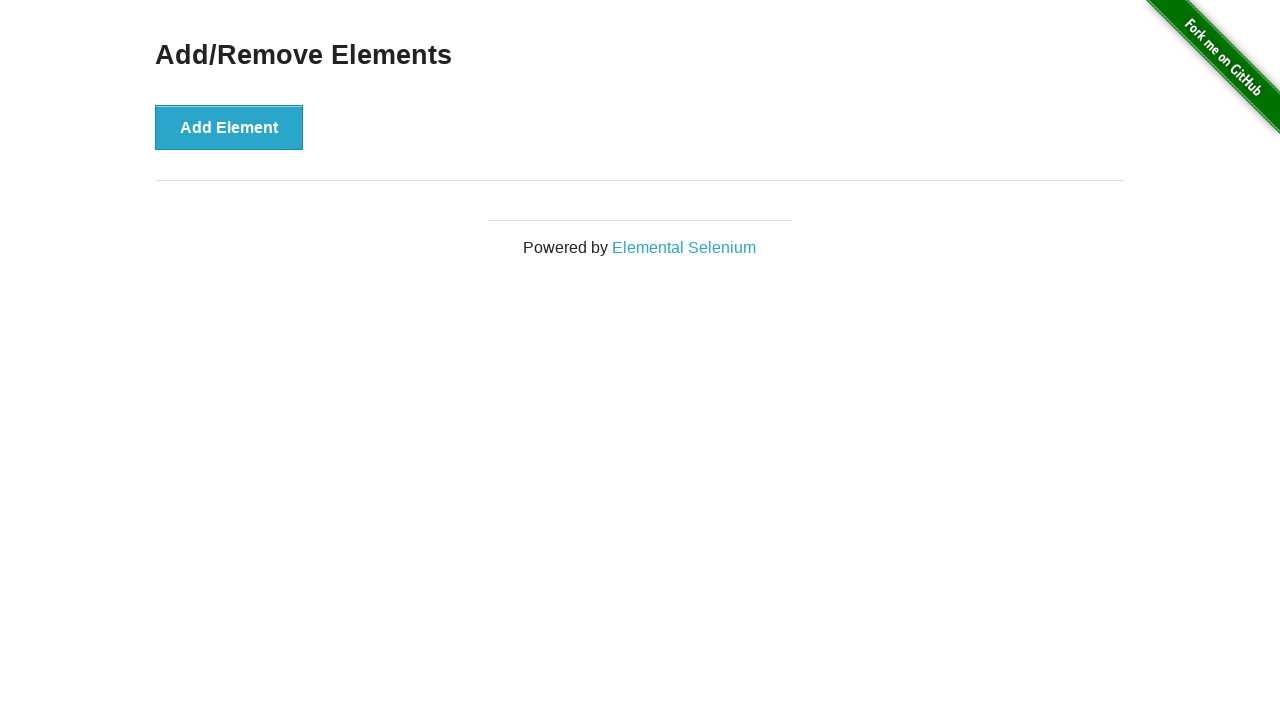

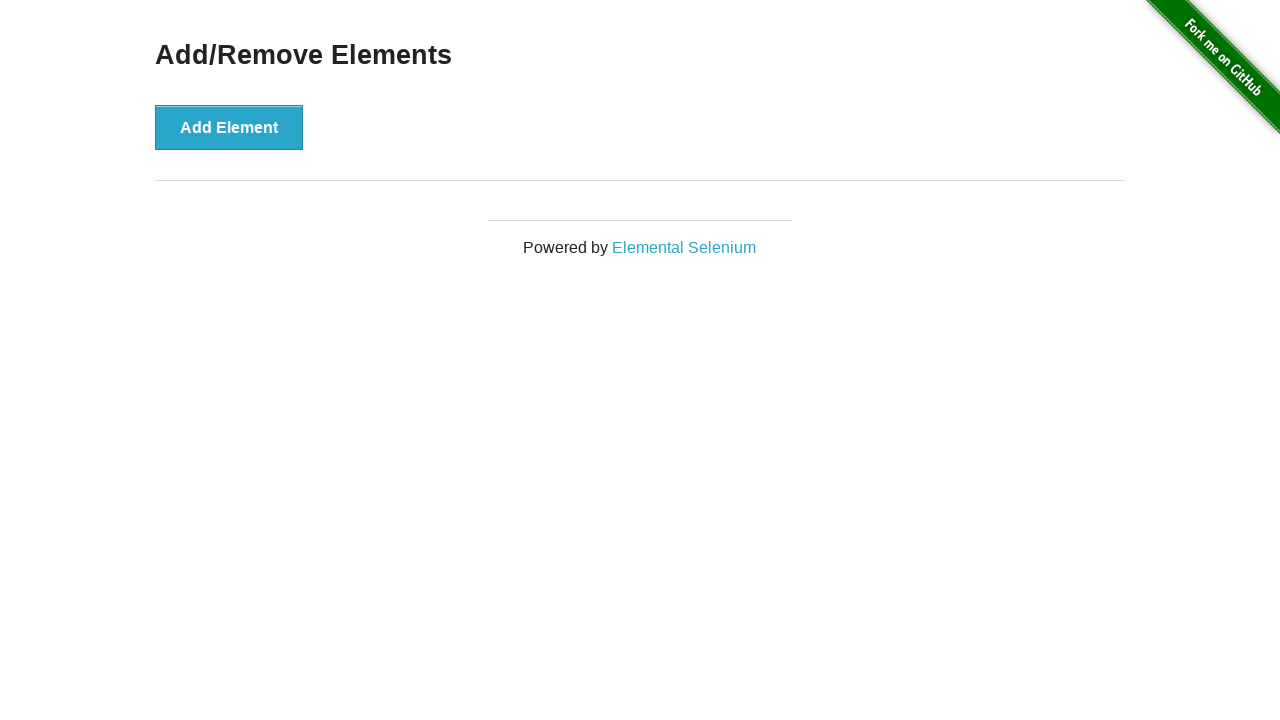